Tests the Random.org integer generator by configuring parameters (1 number with max value 2) and clicking the "Get Numbers" button multiple times to generate random numbers

Starting URL: http://www.random.org/integers/

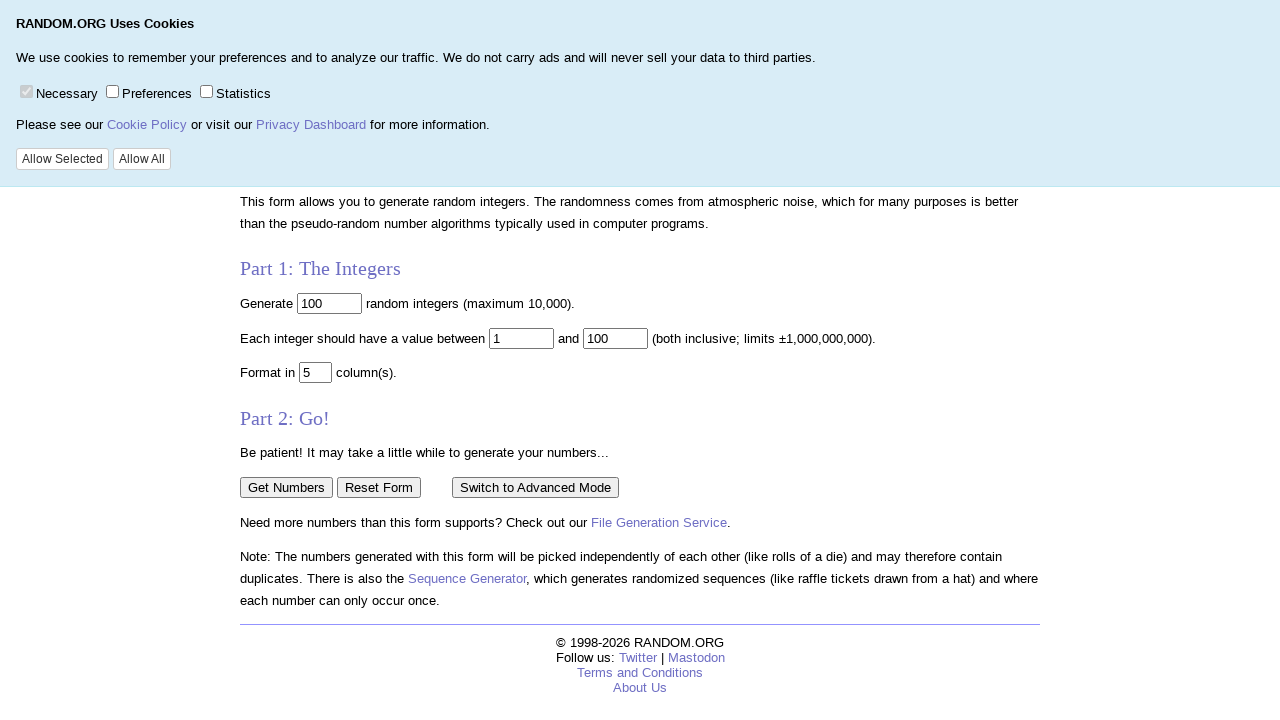

Waited for page header to load
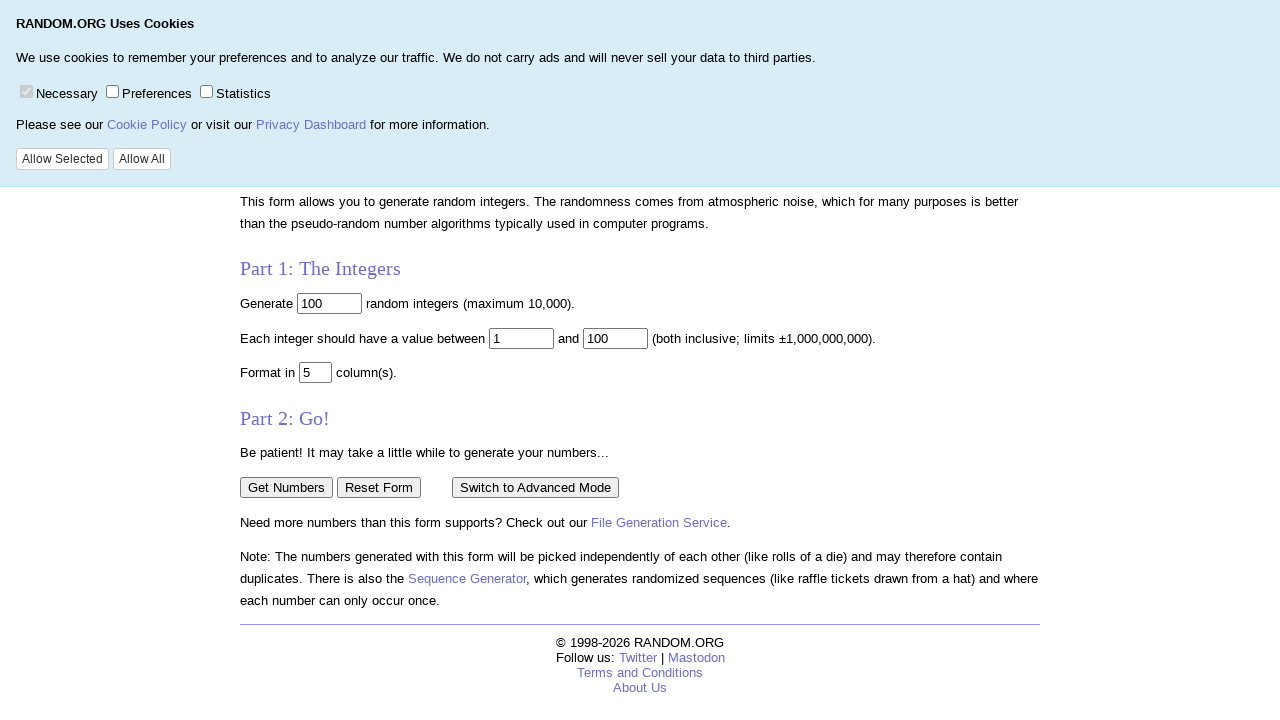

Filled number of integers field with value '1' on input[name='num']
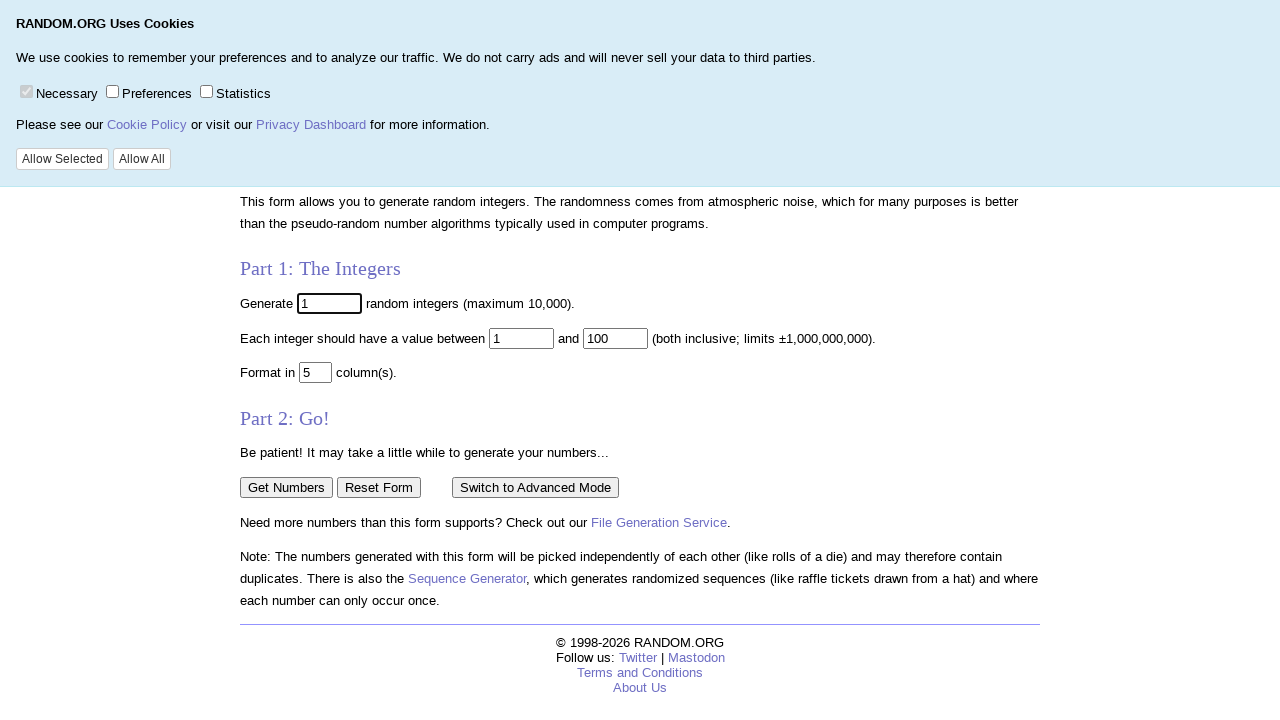

Filled maximum value field with value '2' on input[name='max']
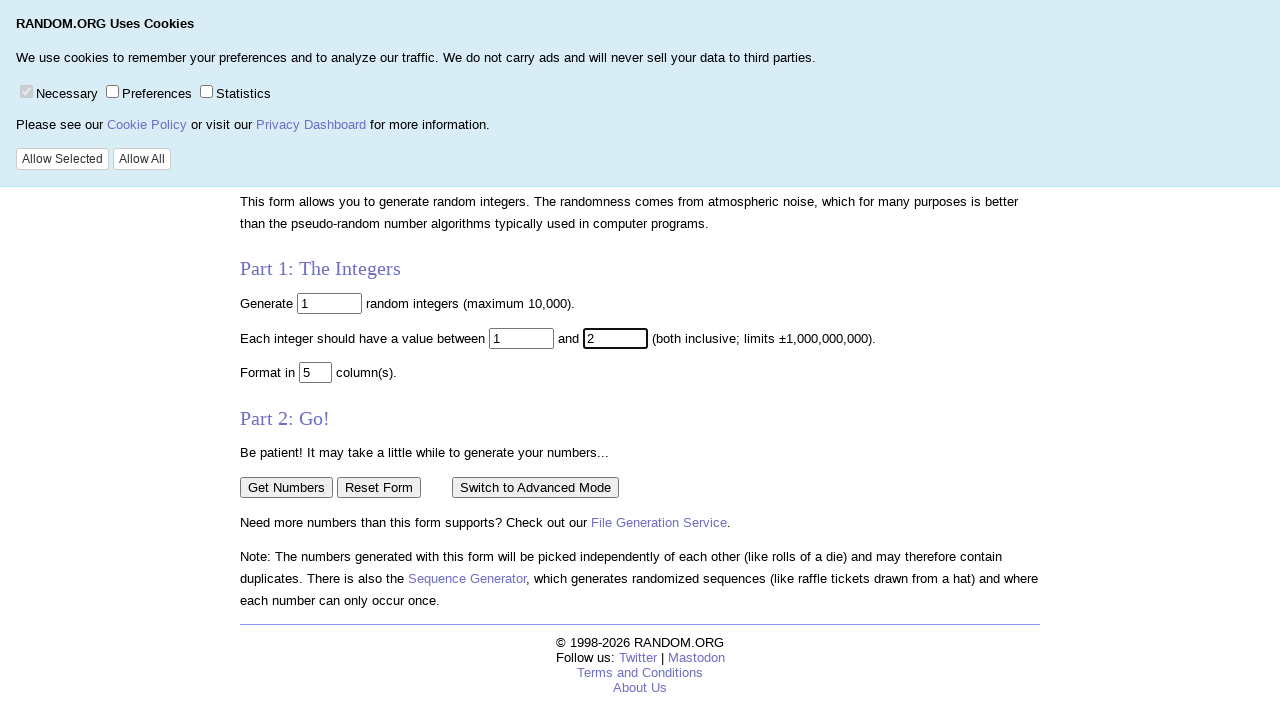

Clicked 'Get Numbers' button to generate initial random number at (286, 487) on input[value='Get Numbers']
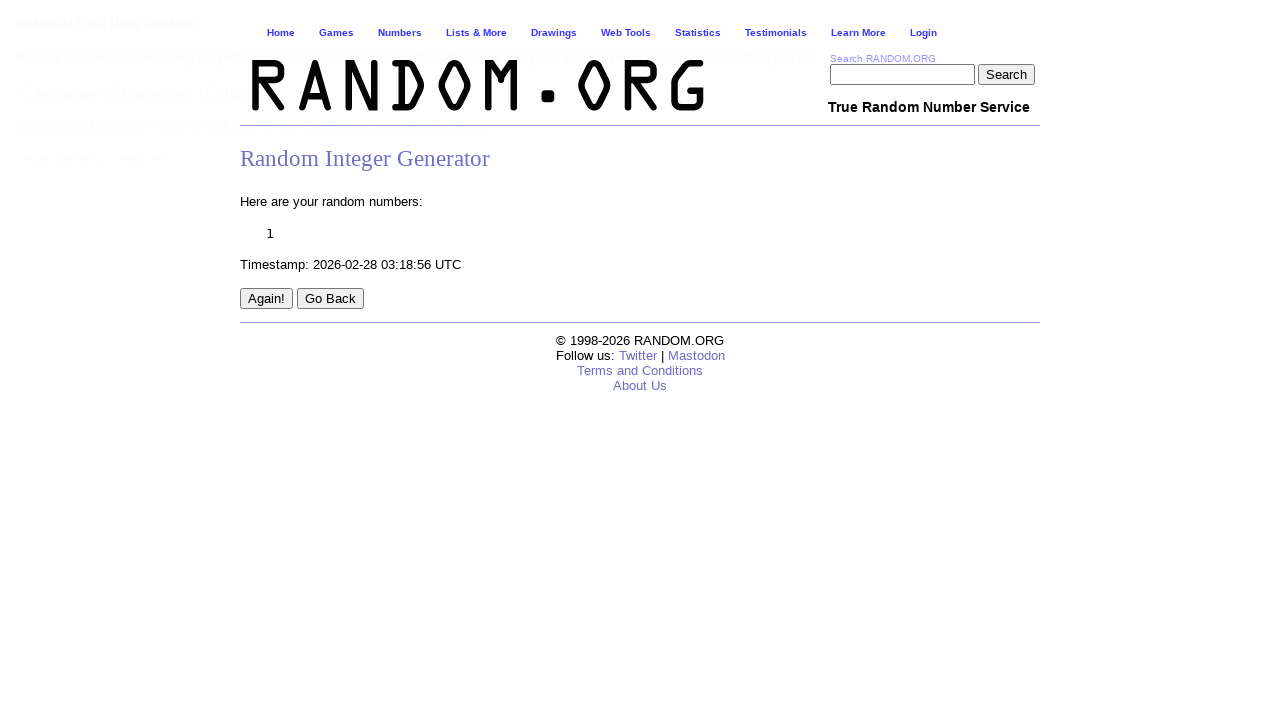

Clicked submit button to regenerate random number (1st time) at (266, 299) on form > input[type='submit']
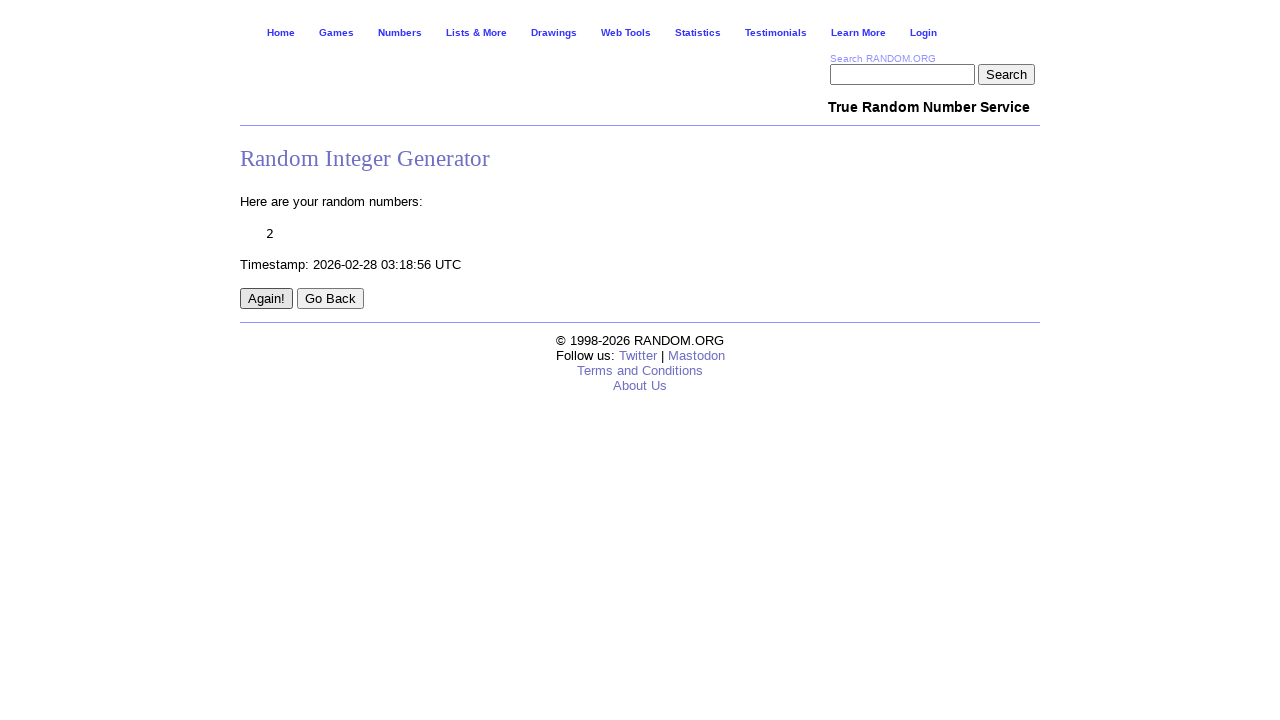

Clicked submit button to regenerate random number (2nd time) at (266, 299) on form > input[type='submit']
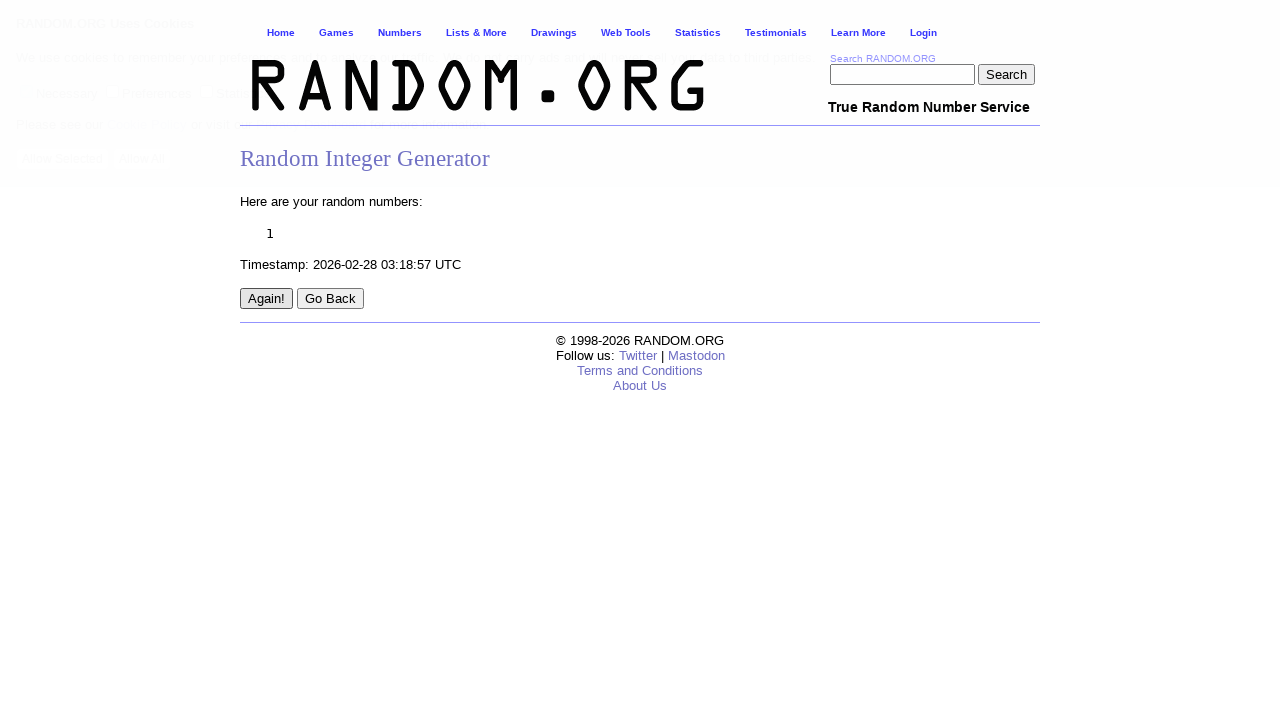

Clicked submit button to regenerate random number (3rd time) at (266, 299) on form > input[type='submit']
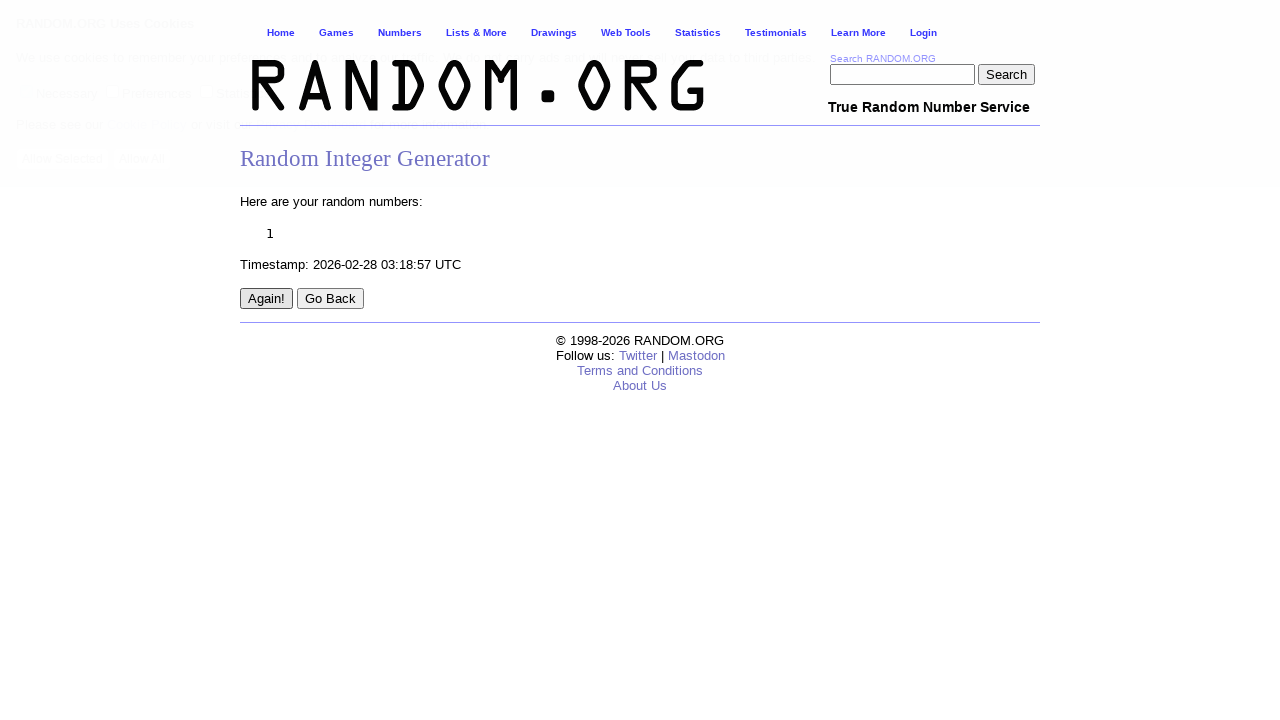

Clicked submit button to regenerate random number (4th time) at (266, 299) on form > input[type='submit']
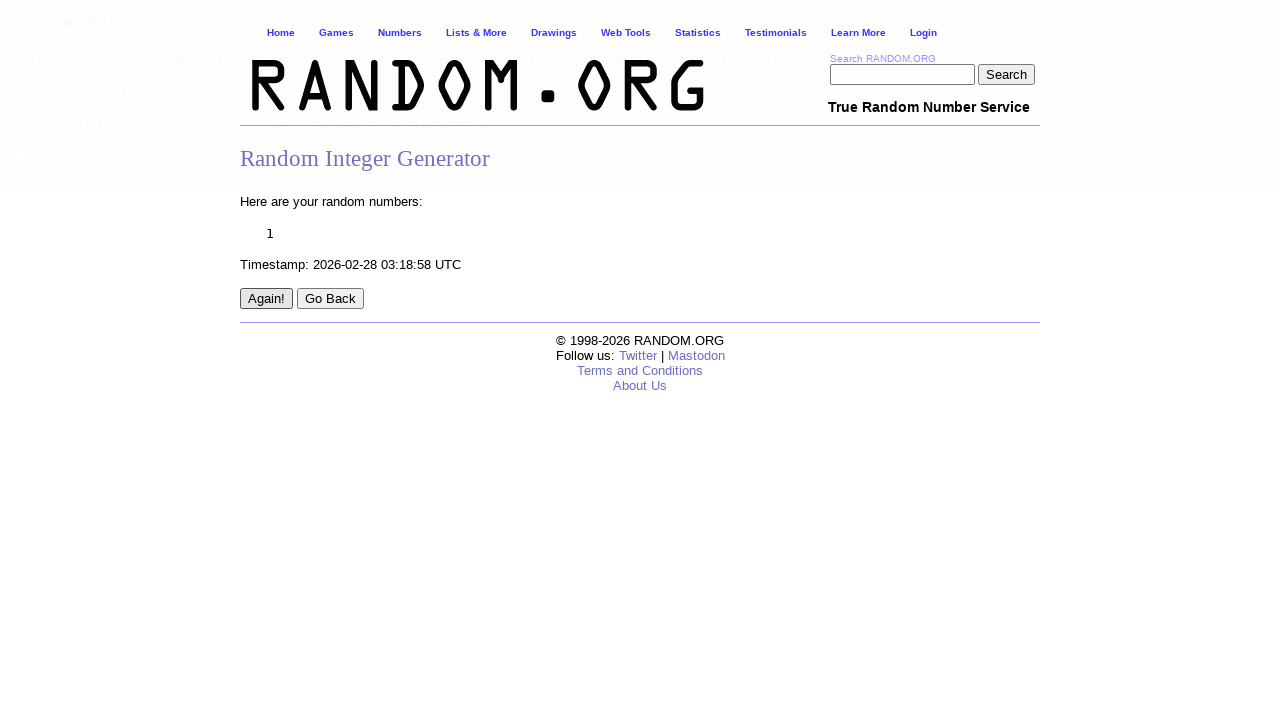

Clicked submit button to regenerate random number (5th time) at (266, 299) on form > input[type='submit']
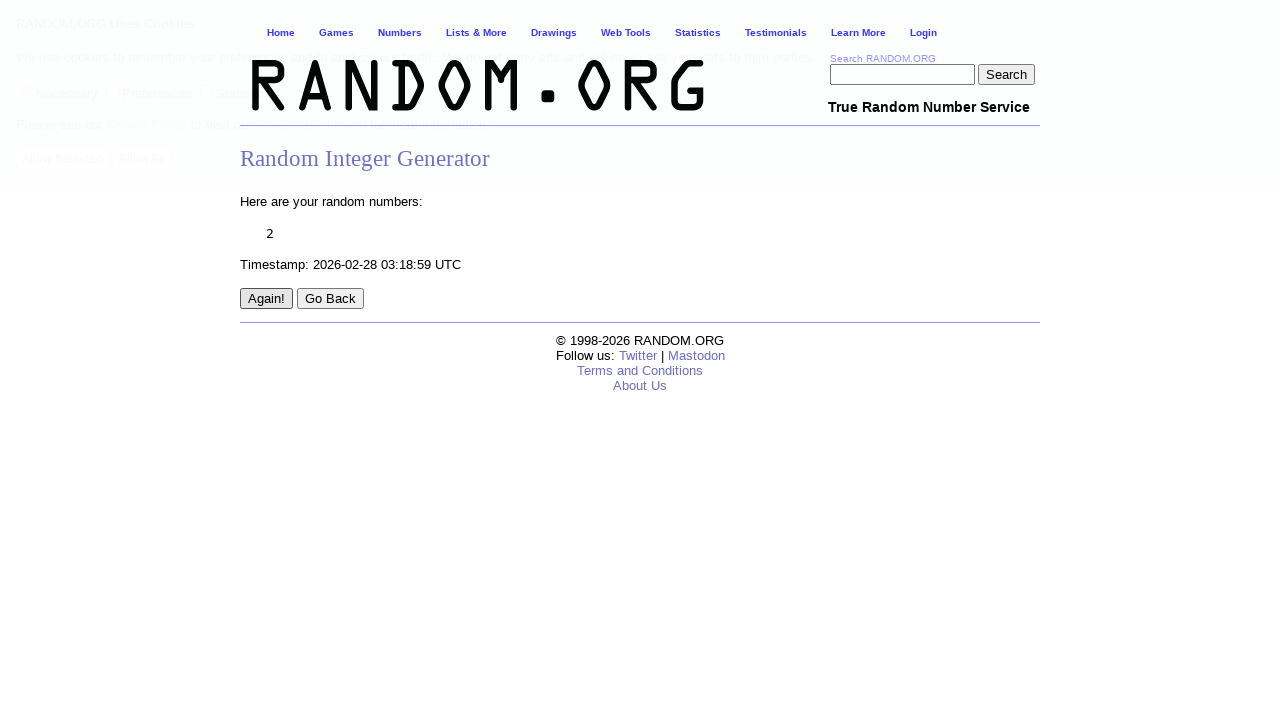

Clicked submit button to regenerate random number (6th time) at (266, 299) on form > input[type='submit']
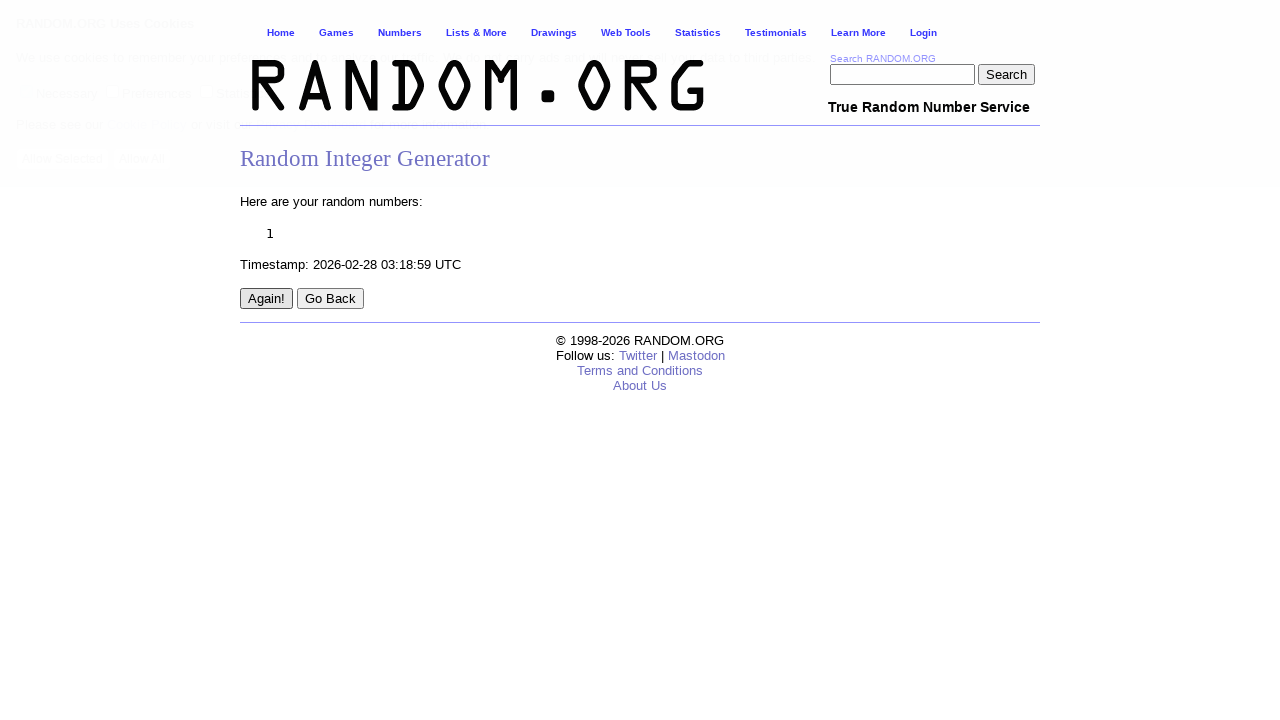

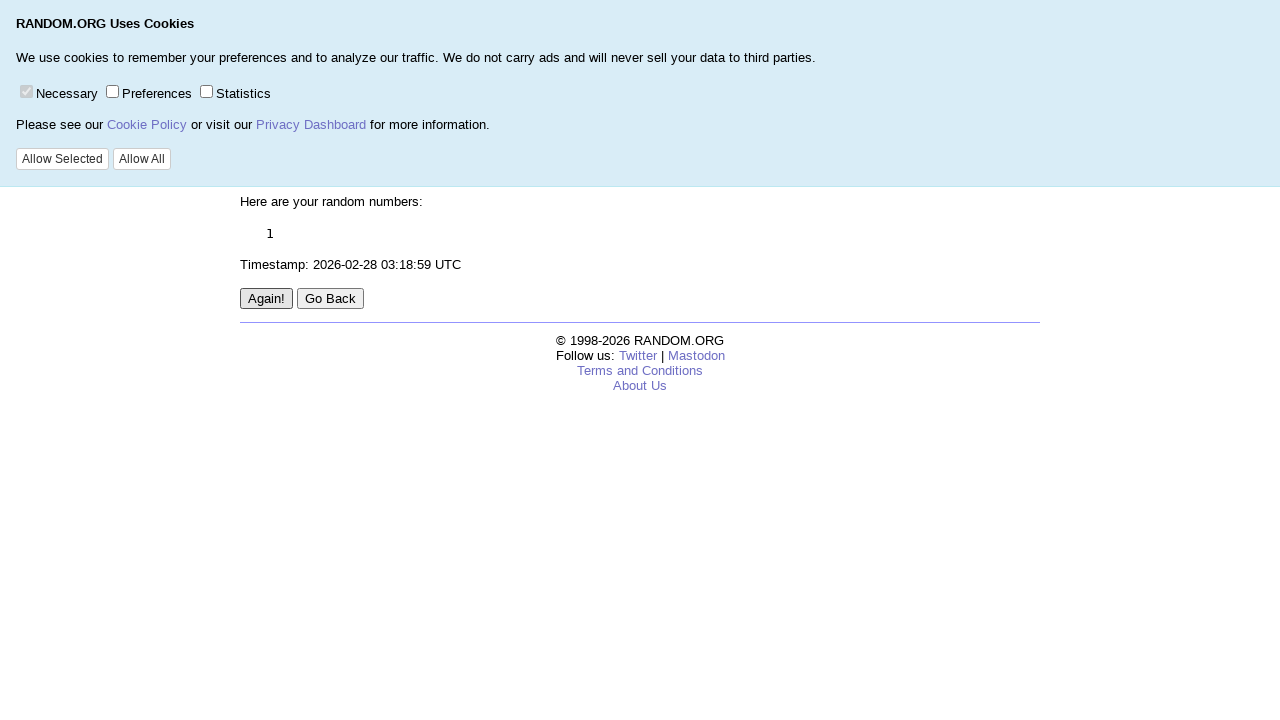